Tests search functionality with different search terms to verify that search results page displays the search term in the title

Starting URL: https://practice.automationtesting.in/shop/

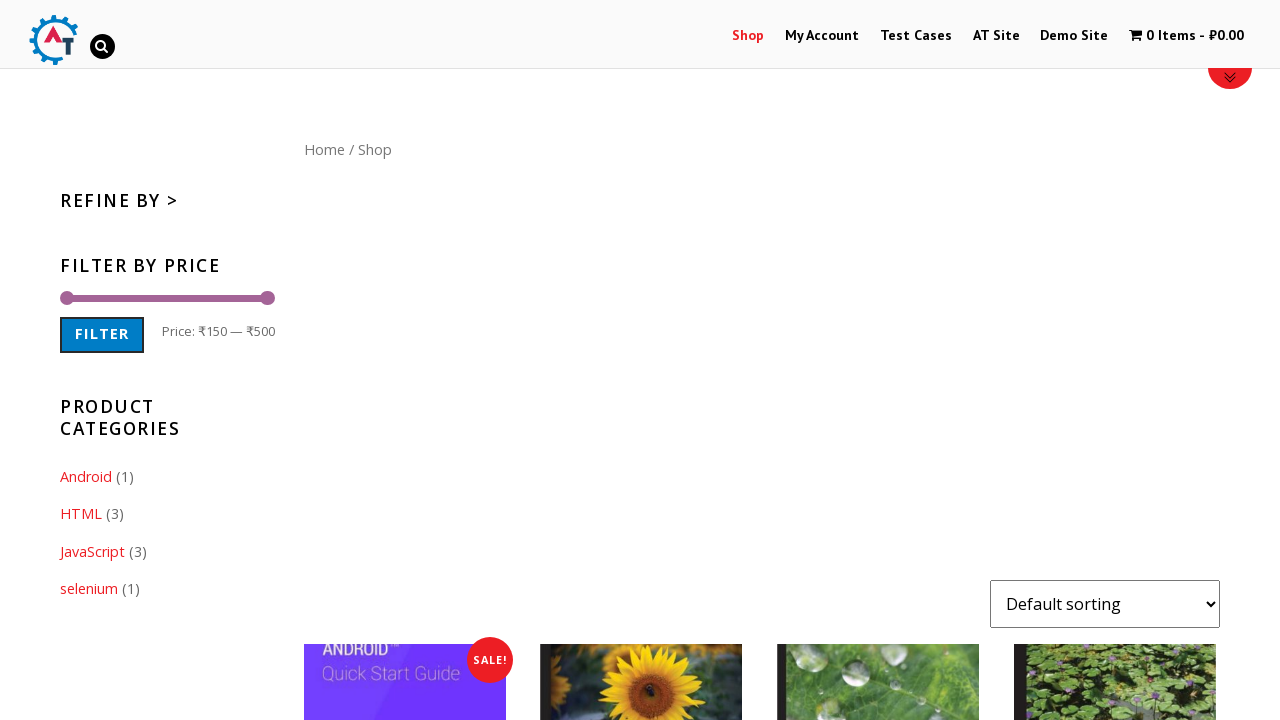

Navigated to shop page to test search term 'html'
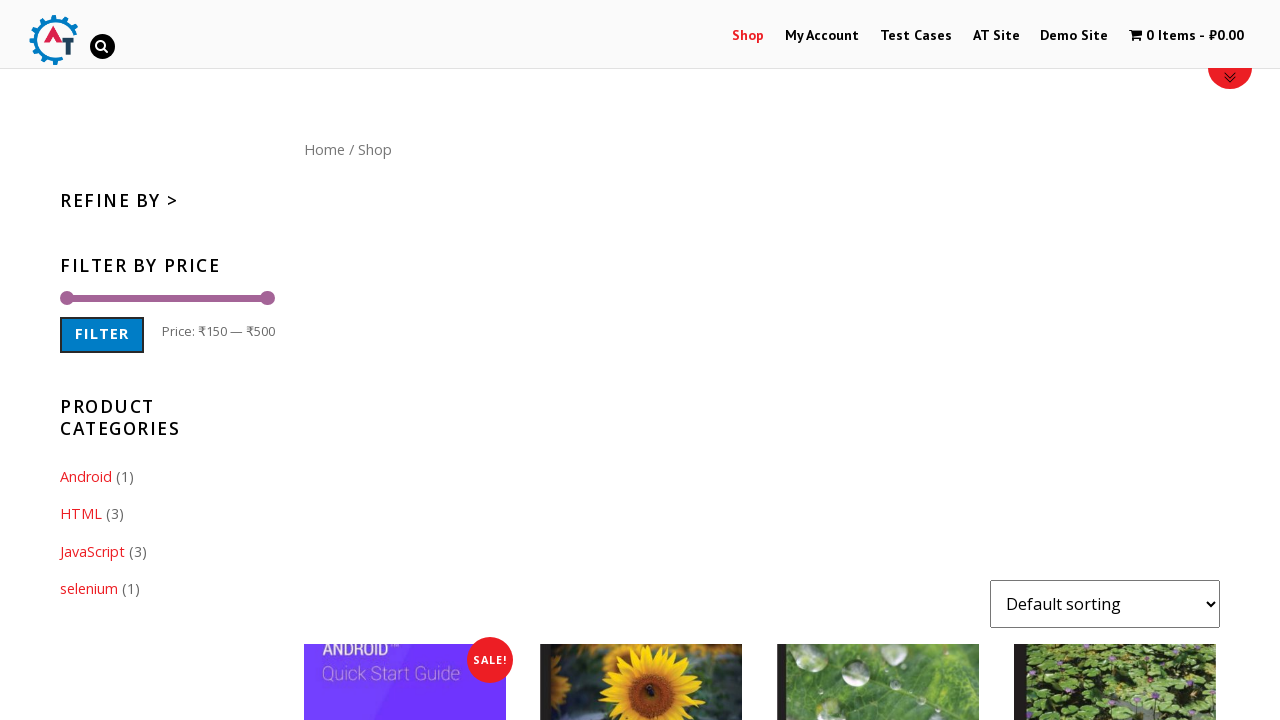

Filled search field with 'html' on input[name='s']
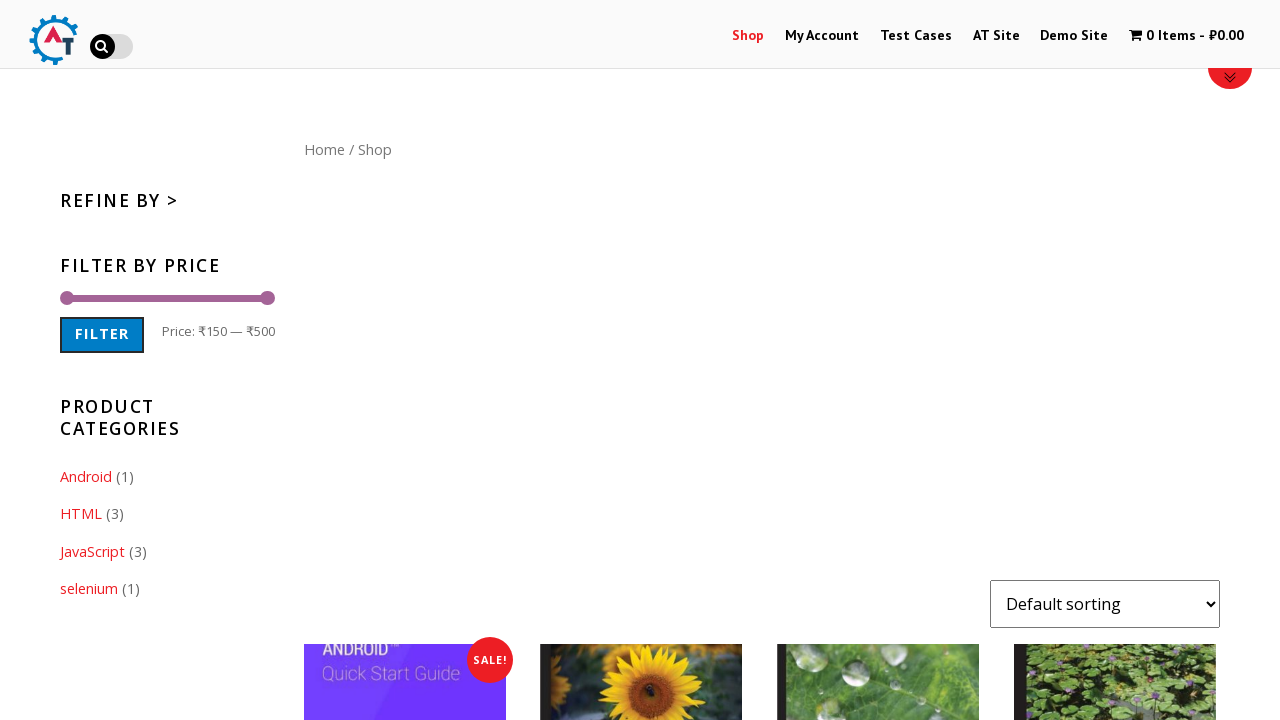

Pressed Enter to search for 'html' on input[name='s']
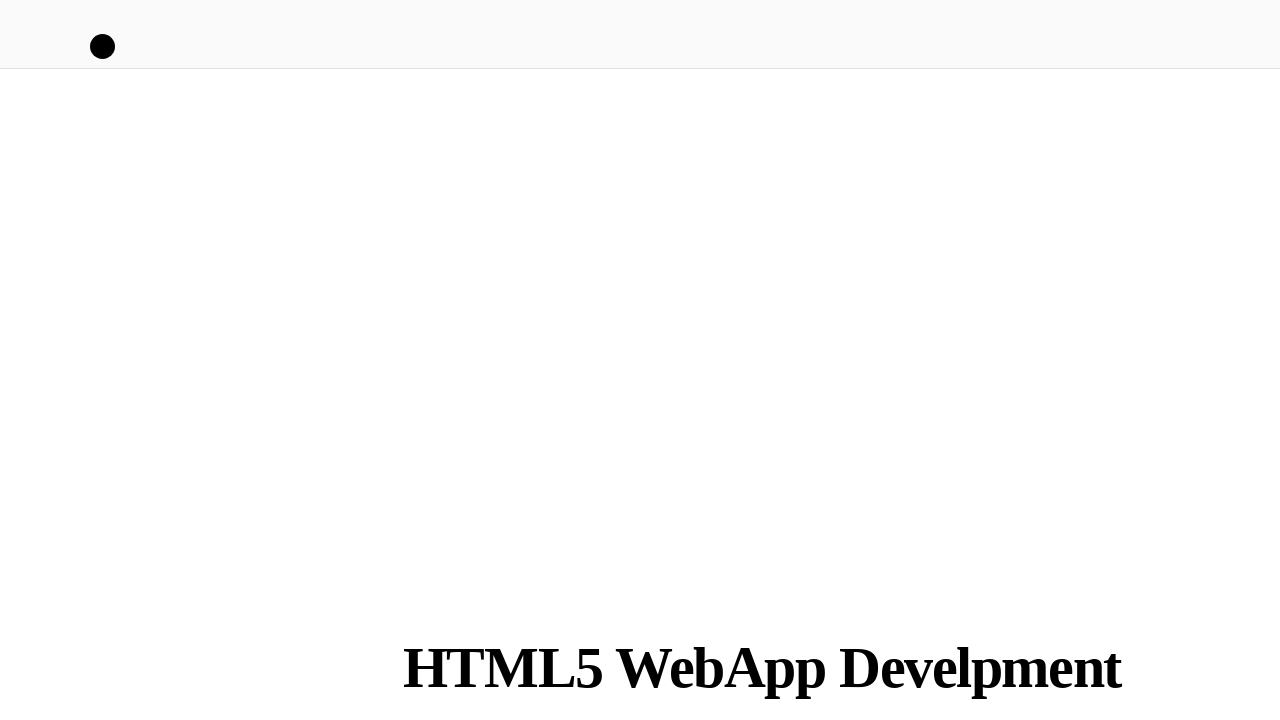

Search results page loaded for 'html'
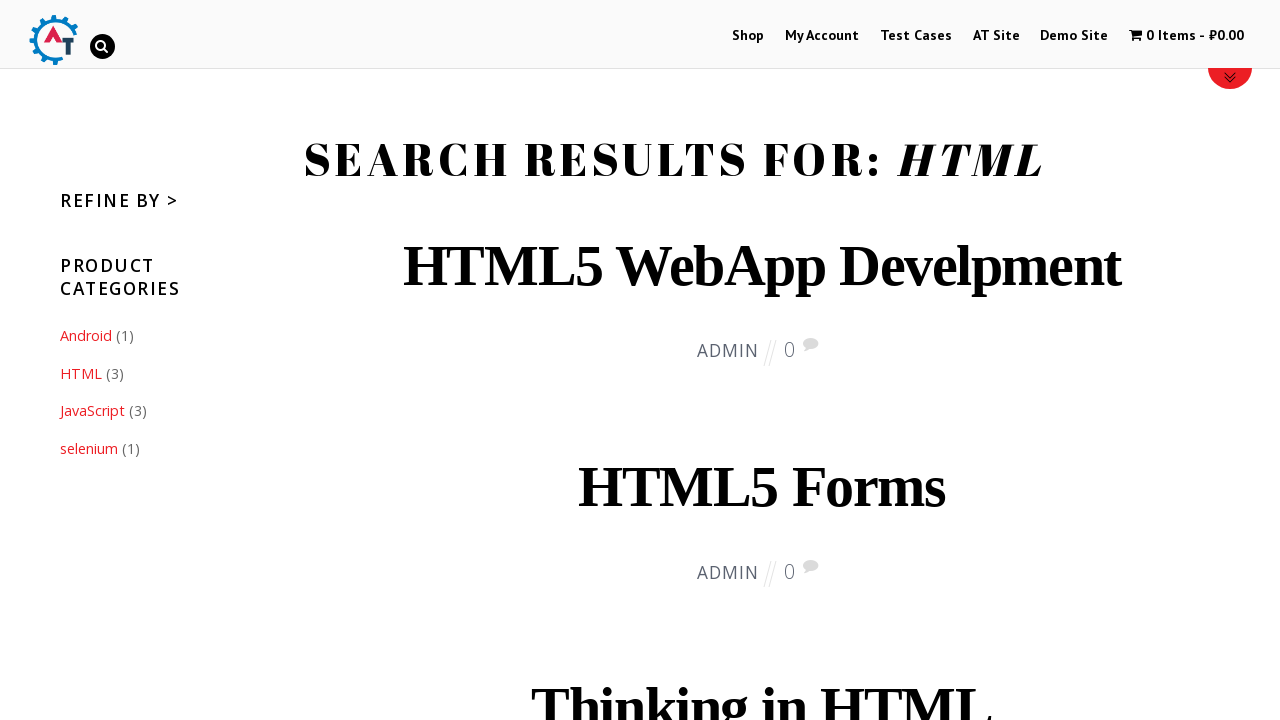

Navigated to shop page to test search term 'selenium'
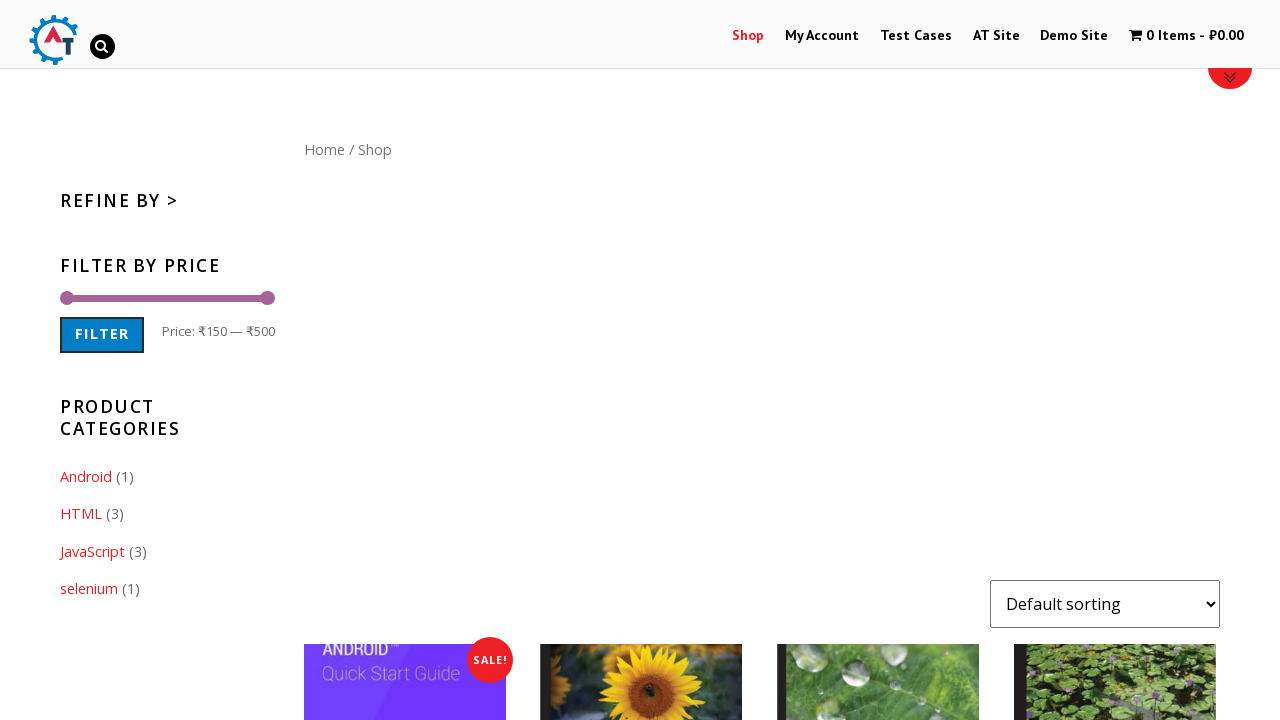

Filled search field with 'selenium' on input[name='s']
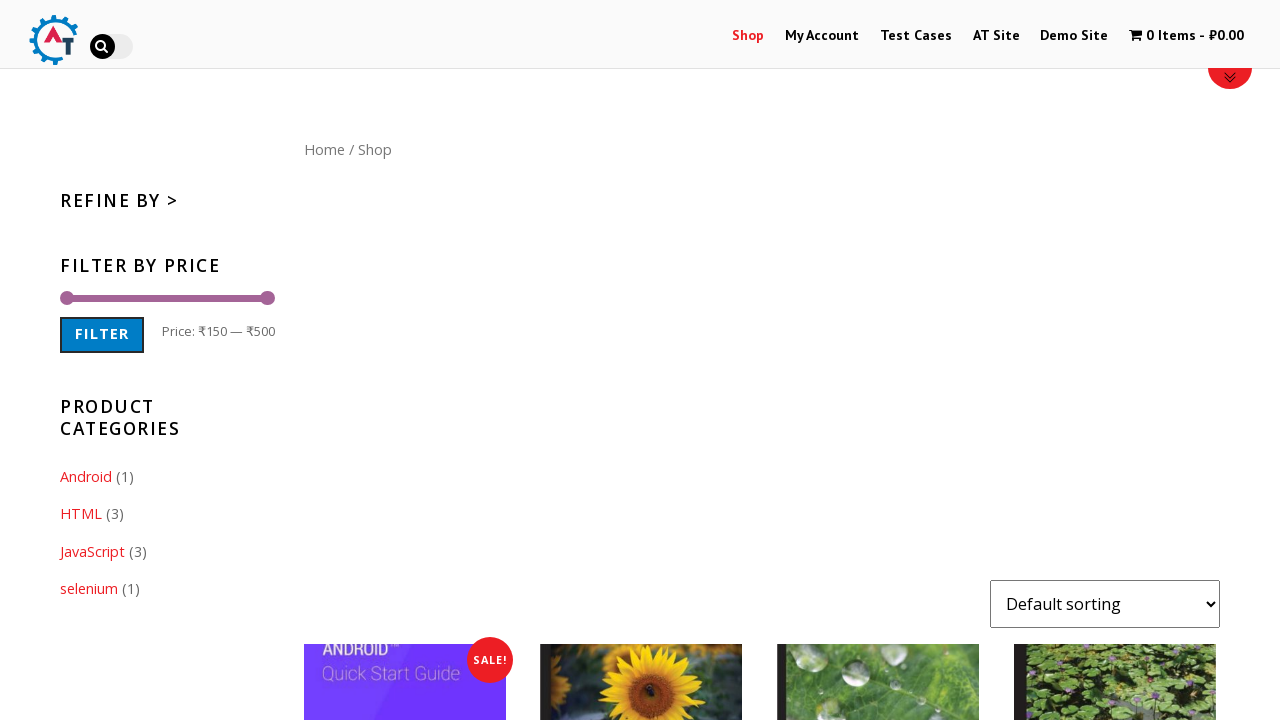

Pressed Enter to search for 'selenium' on input[name='s']
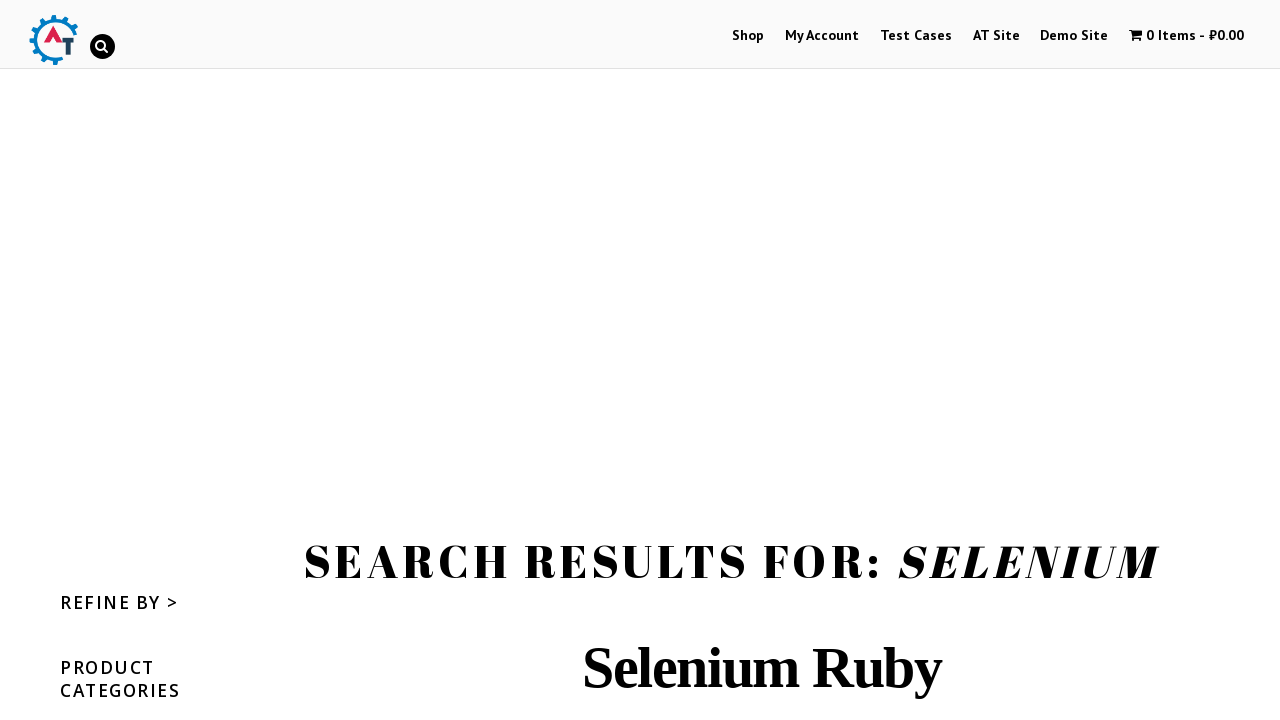

Search results page loaded for 'selenium'
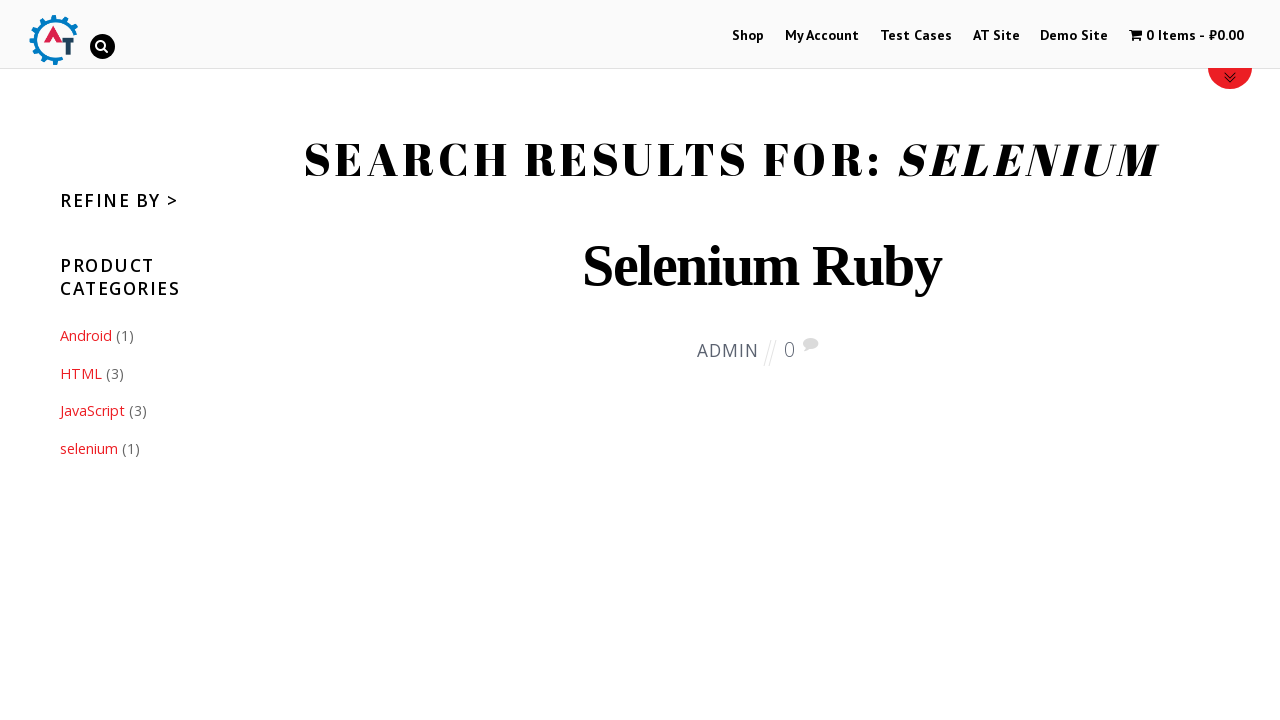

Navigated to shop page to test search term 'web'
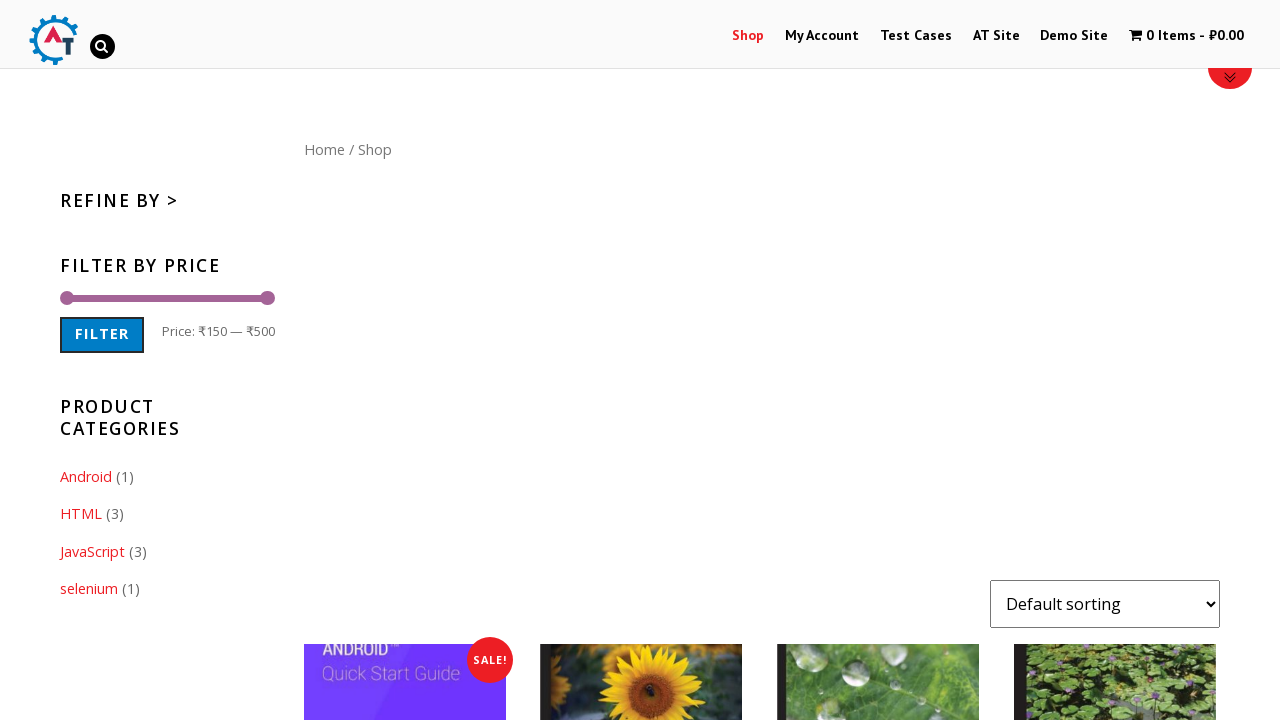

Filled search field with 'web' on input[name='s']
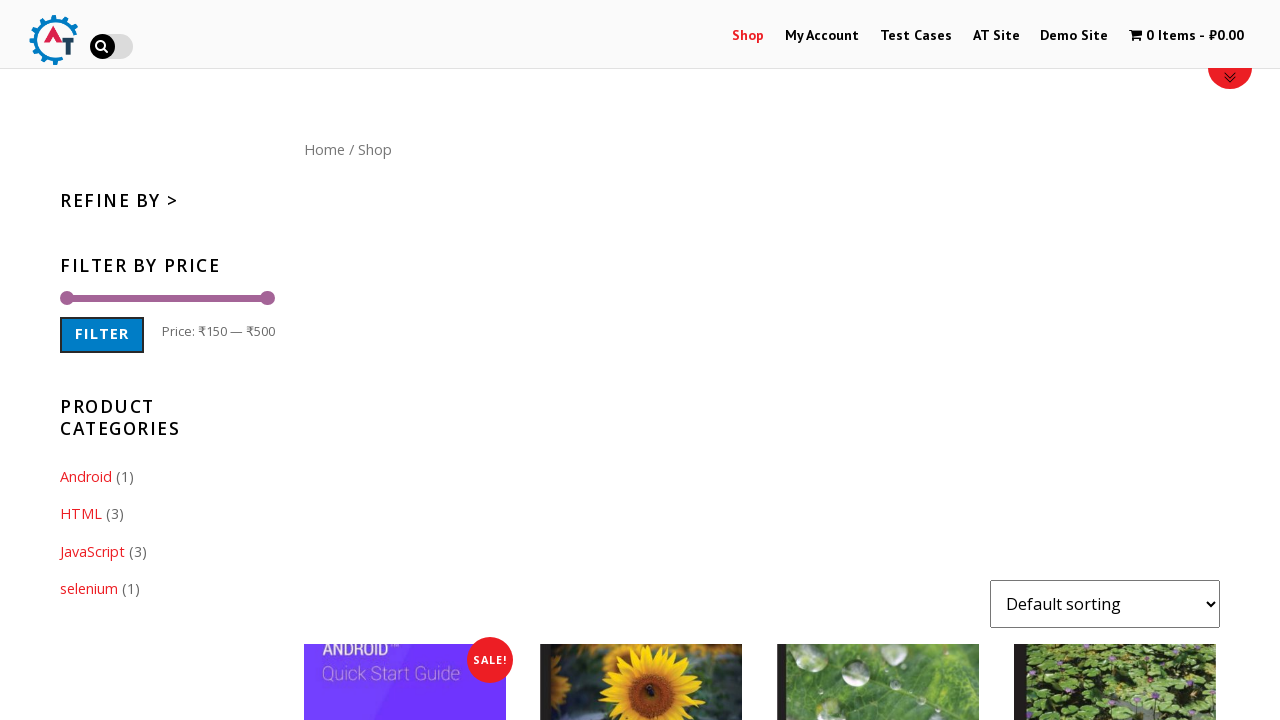

Pressed Enter to search for 'web' on input[name='s']
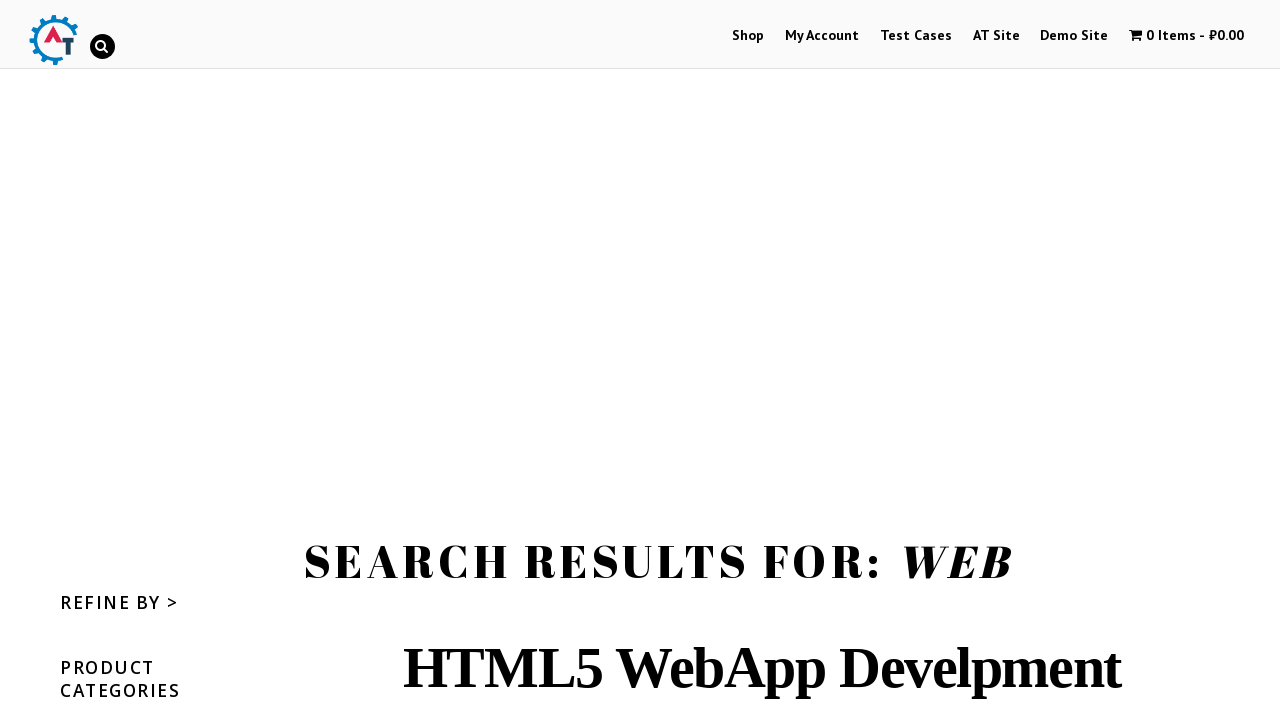

Search results page loaded for 'web'
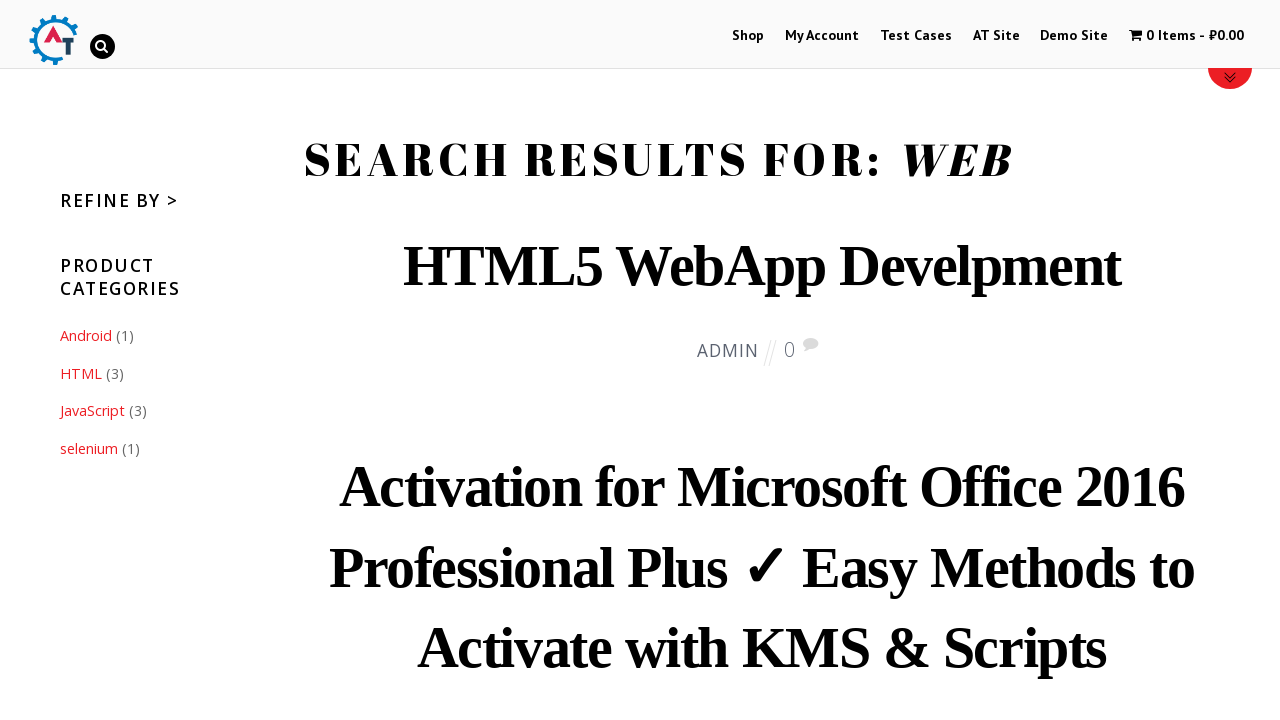

Navigated to shop page to test search term 'guide'
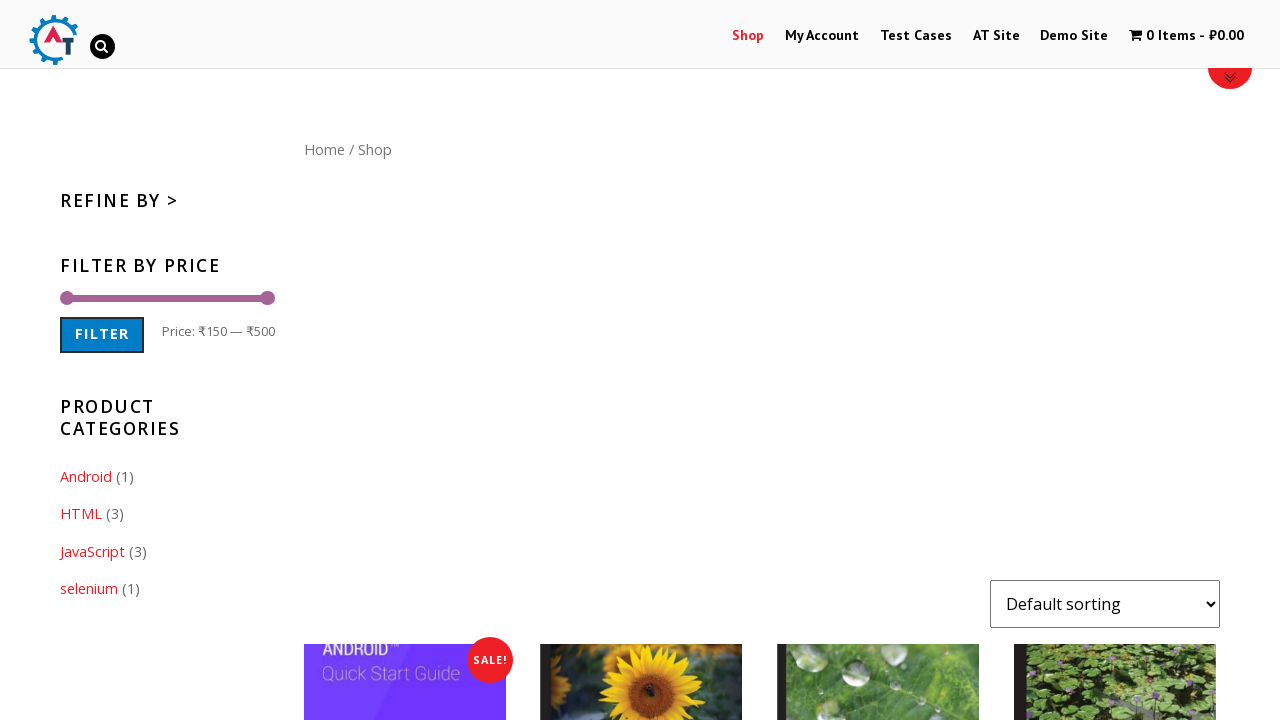

Filled search field with 'guide' on input[name='s']
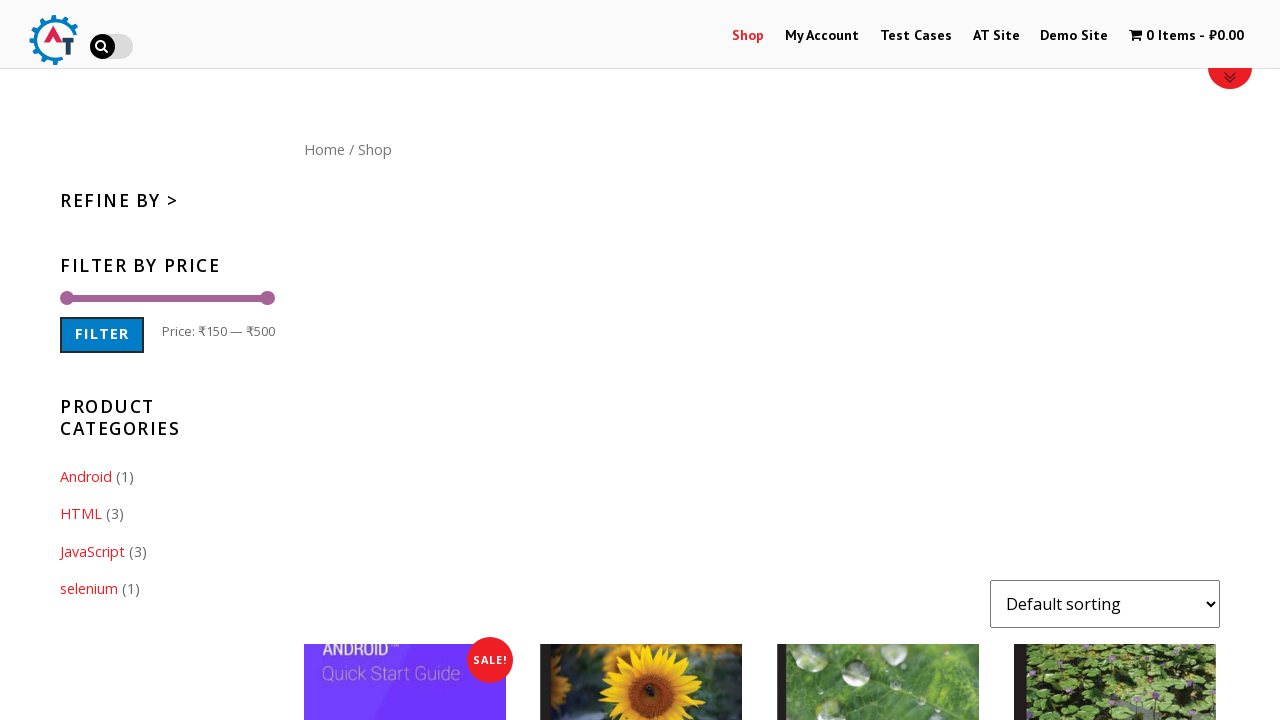

Pressed Enter to search for 'guide' on input[name='s']
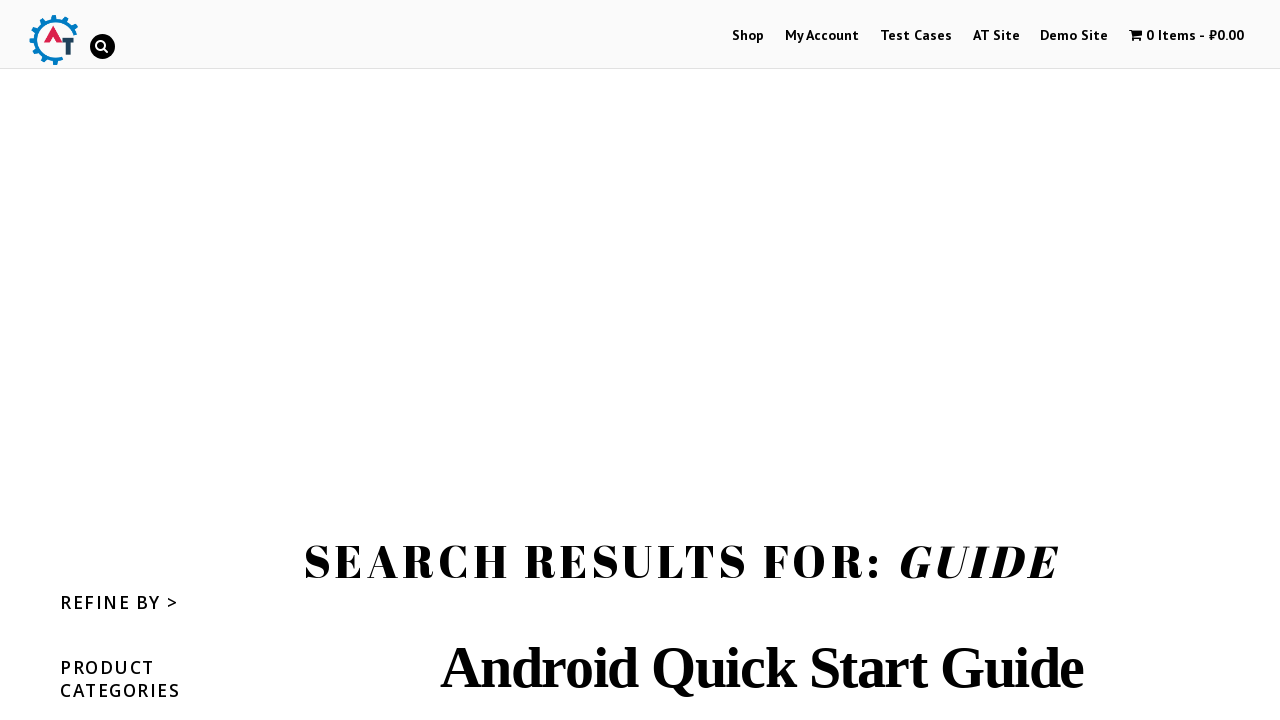

Search results page loaded for 'guide'
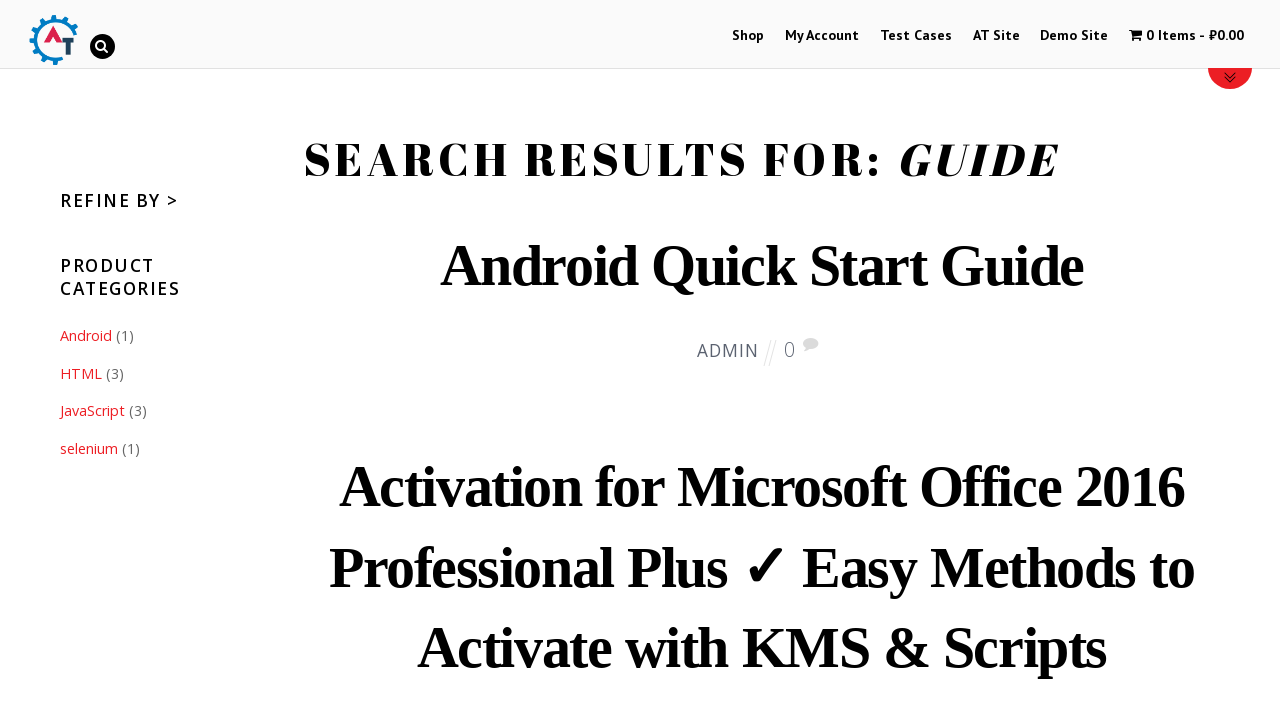

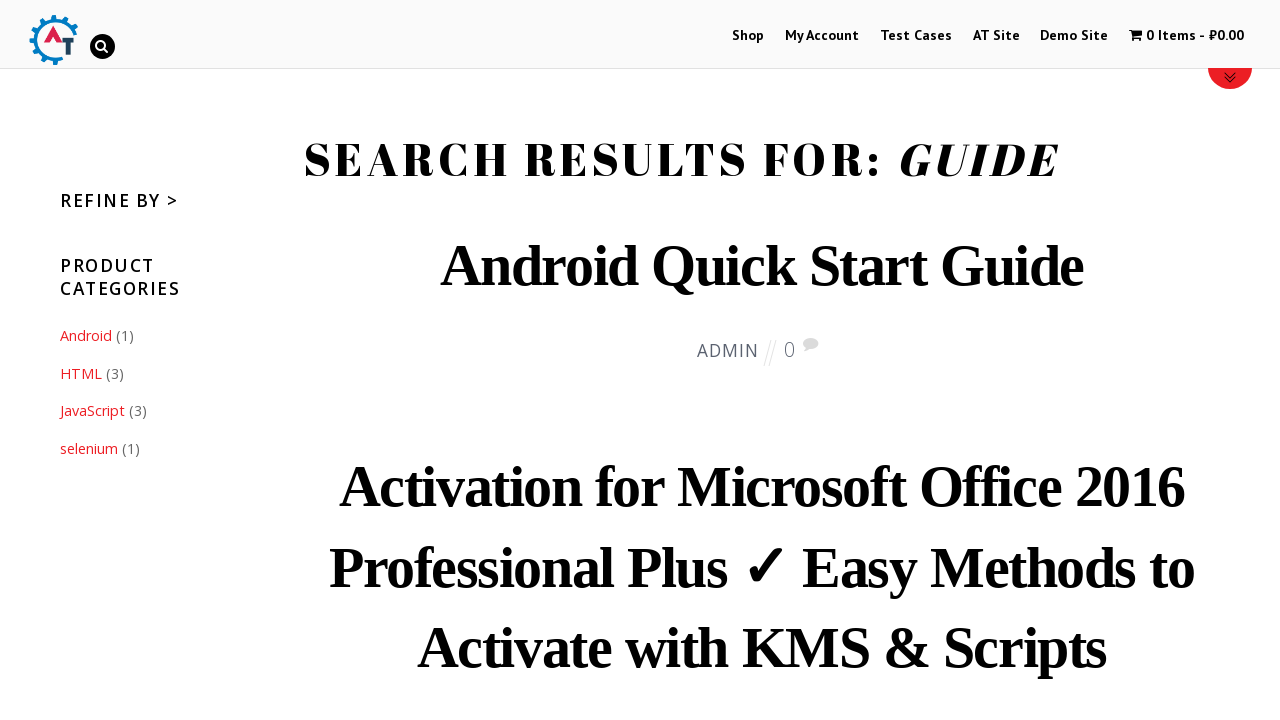